Navigates through multiple pages of a quotes website to verify that tags are properly displayed on each page

Starting URL: https://quotes.toscrape.com/js-delayed/

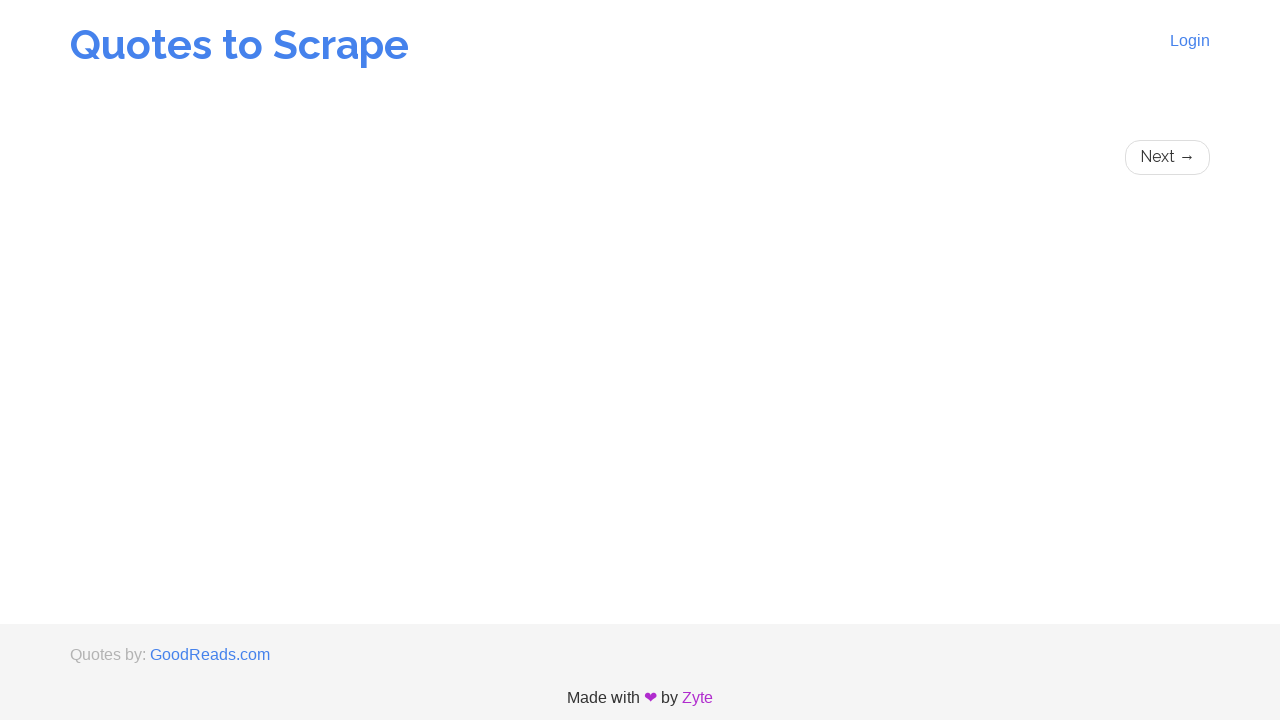

Navigated to page 1 of quotes website
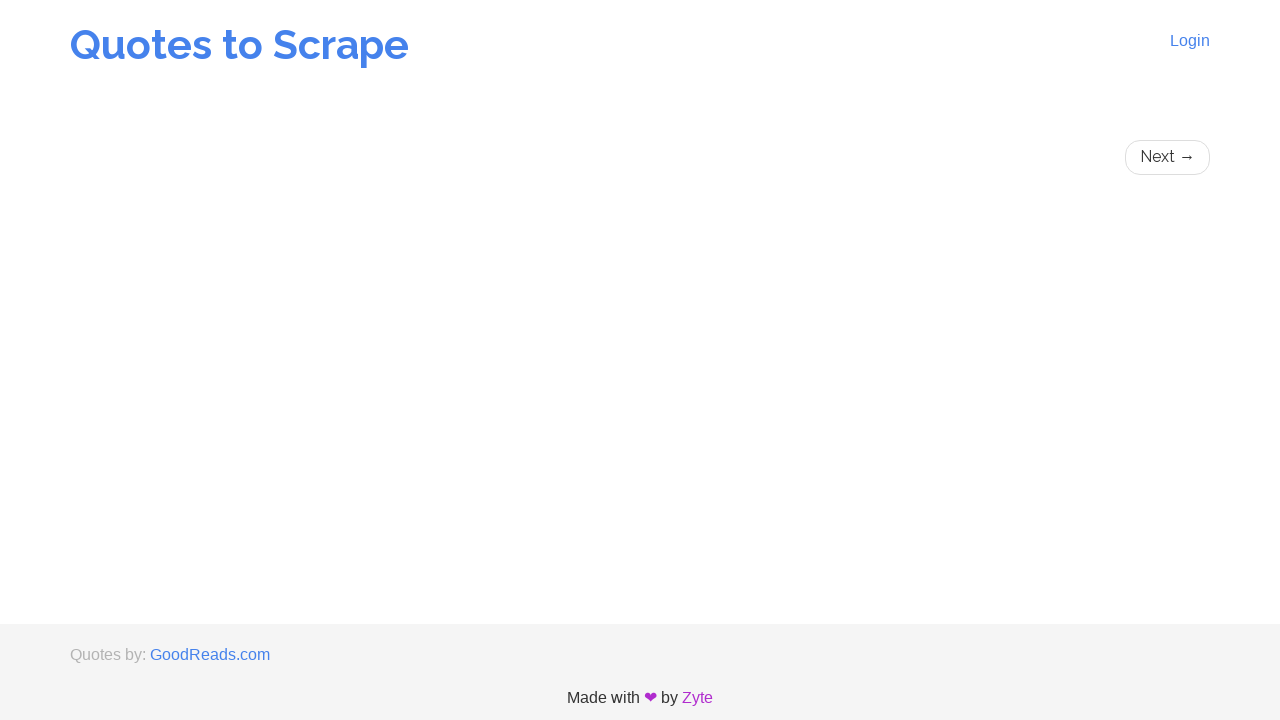

Tags became visible on page 1
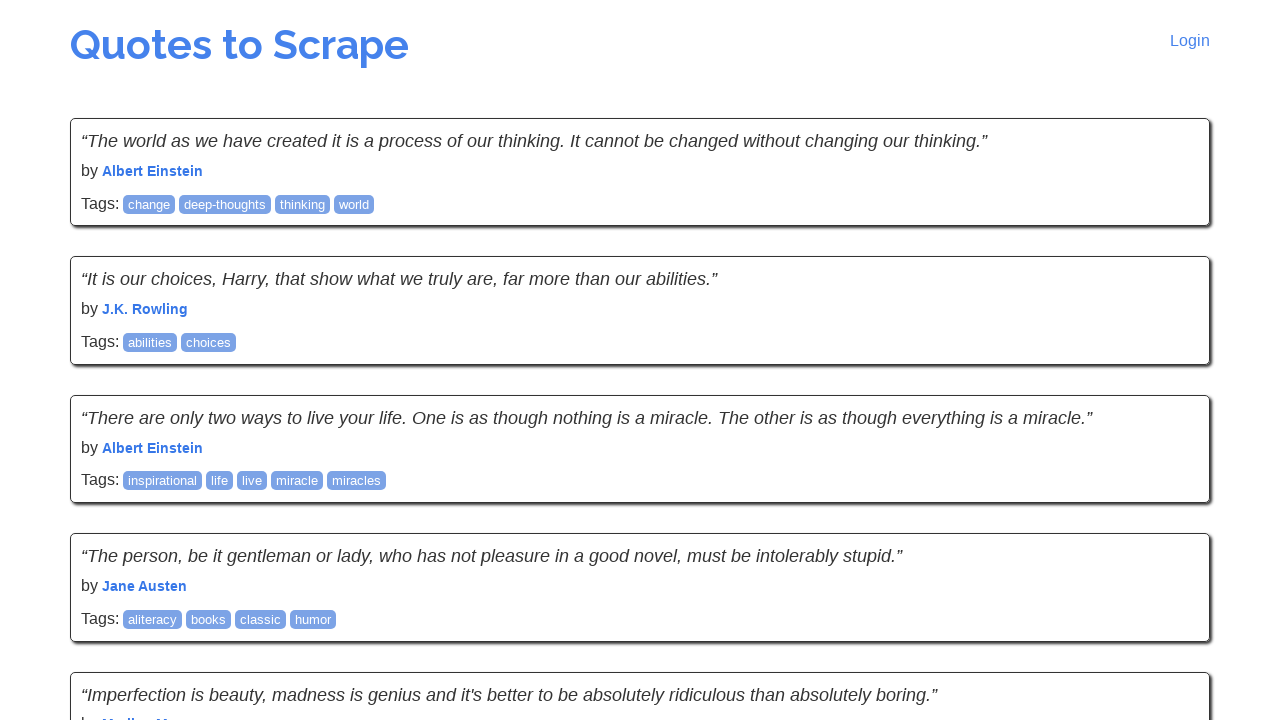

First tag element confirmed present on page 1
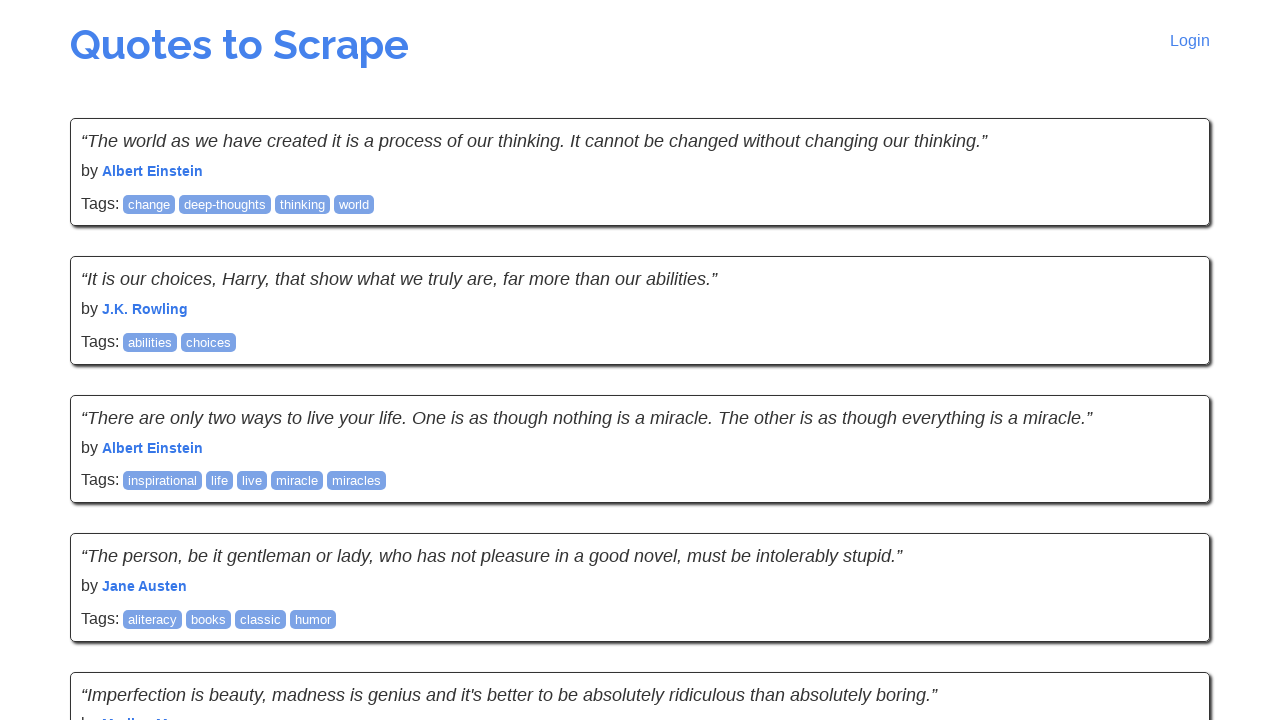

Navigated to page 2 of quotes website
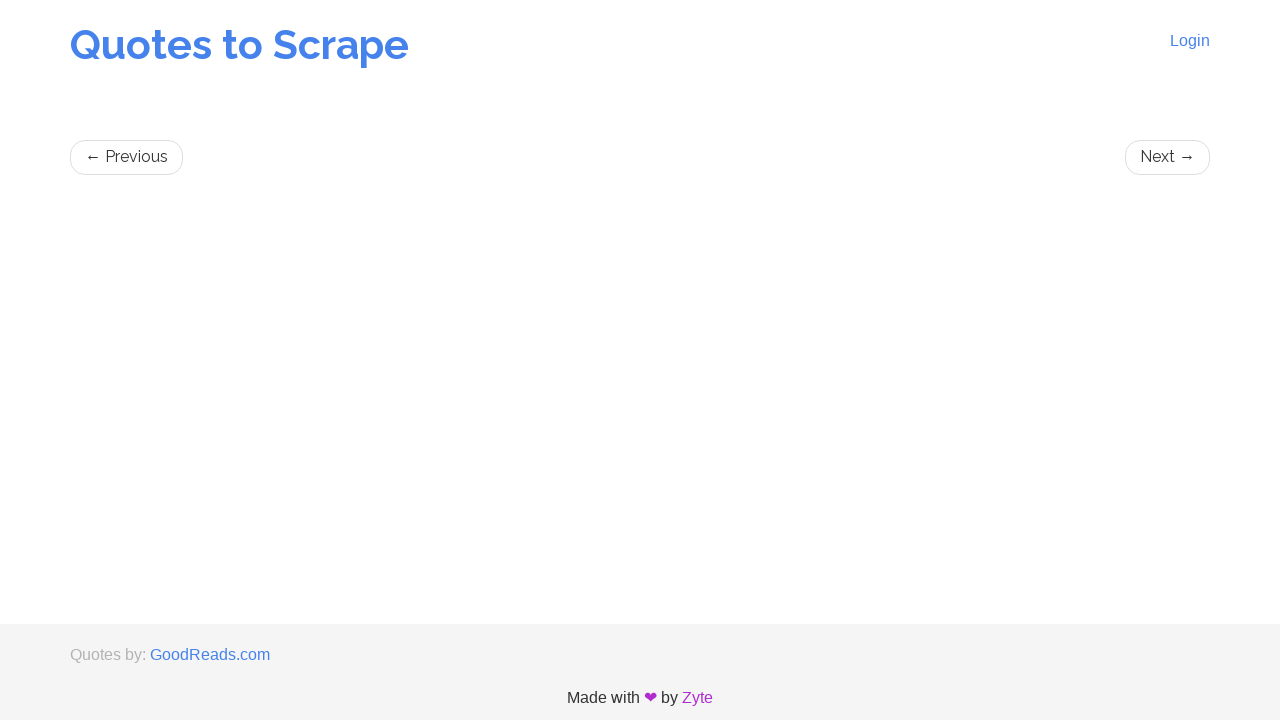

Tags became visible on page 2
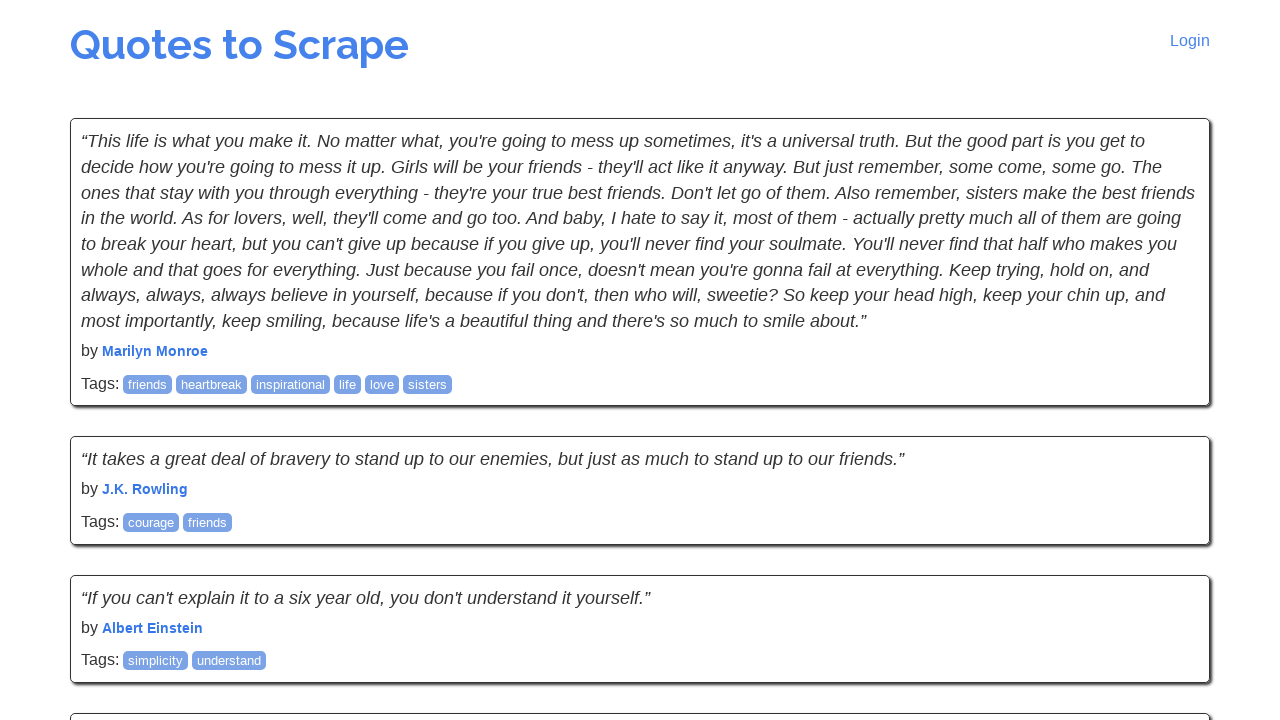

First tag element confirmed present on page 2
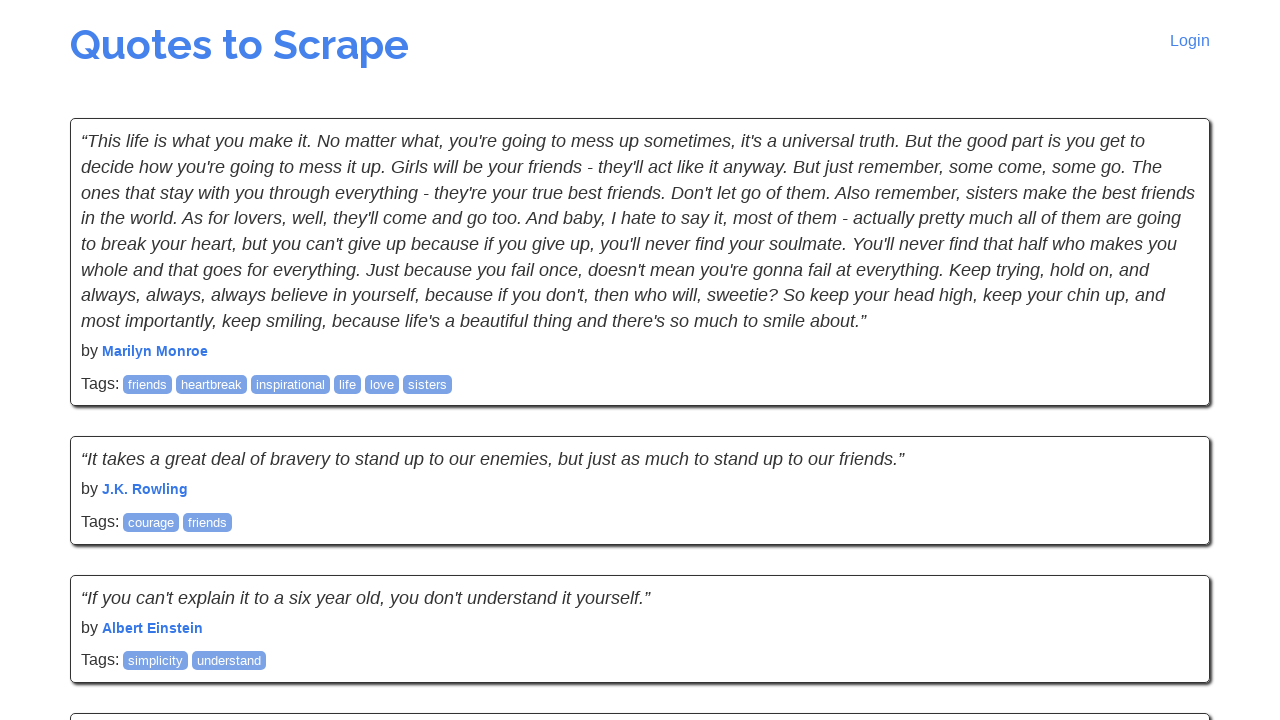

Navigated to page 3 of quotes website
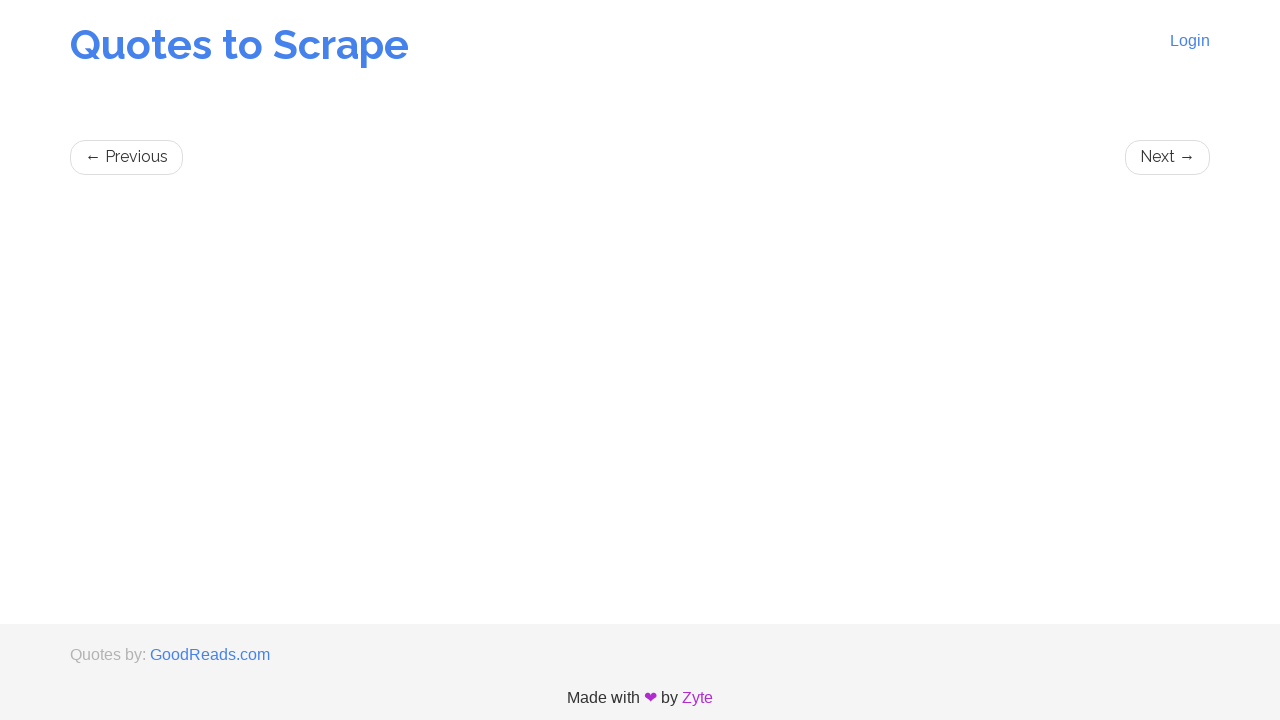

Tags became visible on page 3
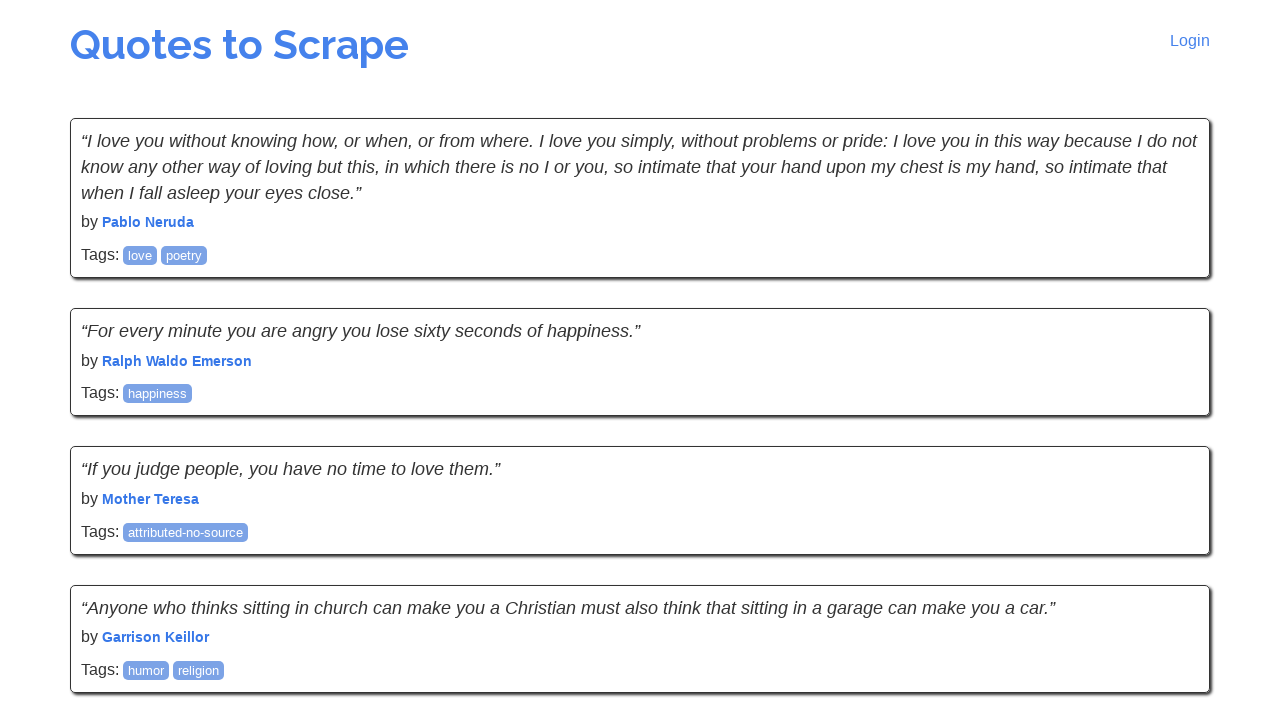

First tag element confirmed present on page 3
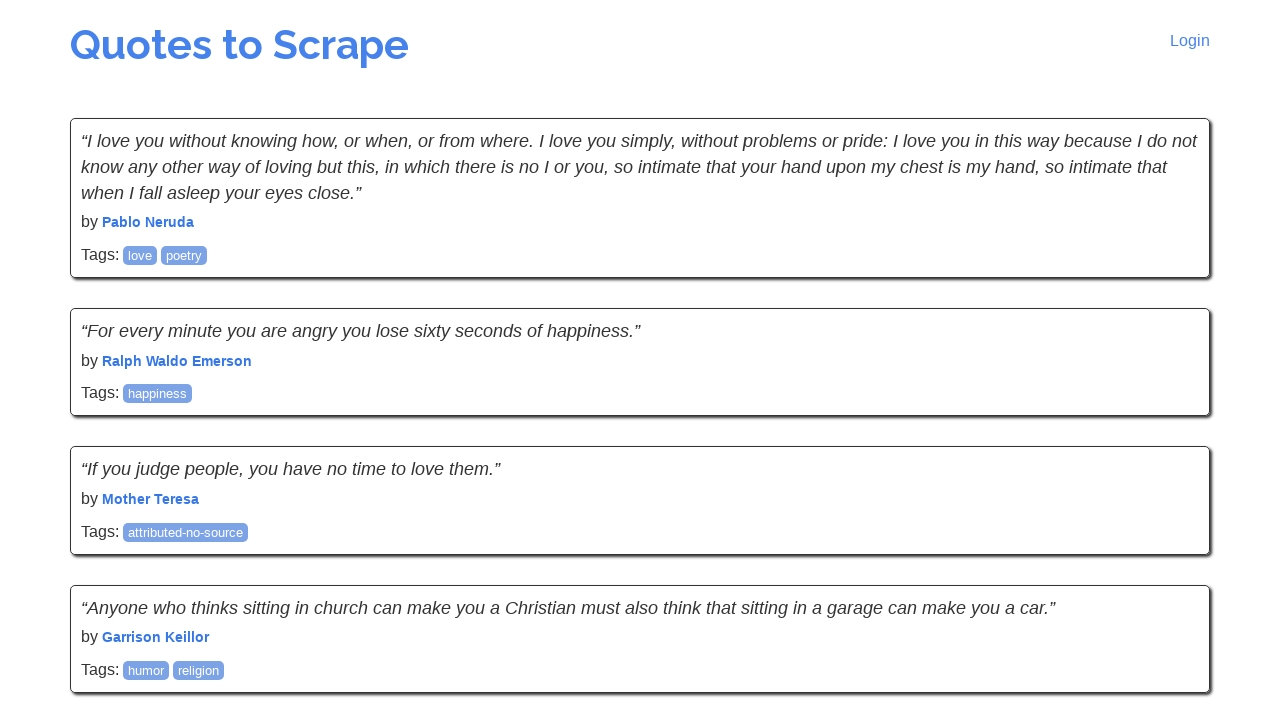

Navigated to page 4 of quotes website
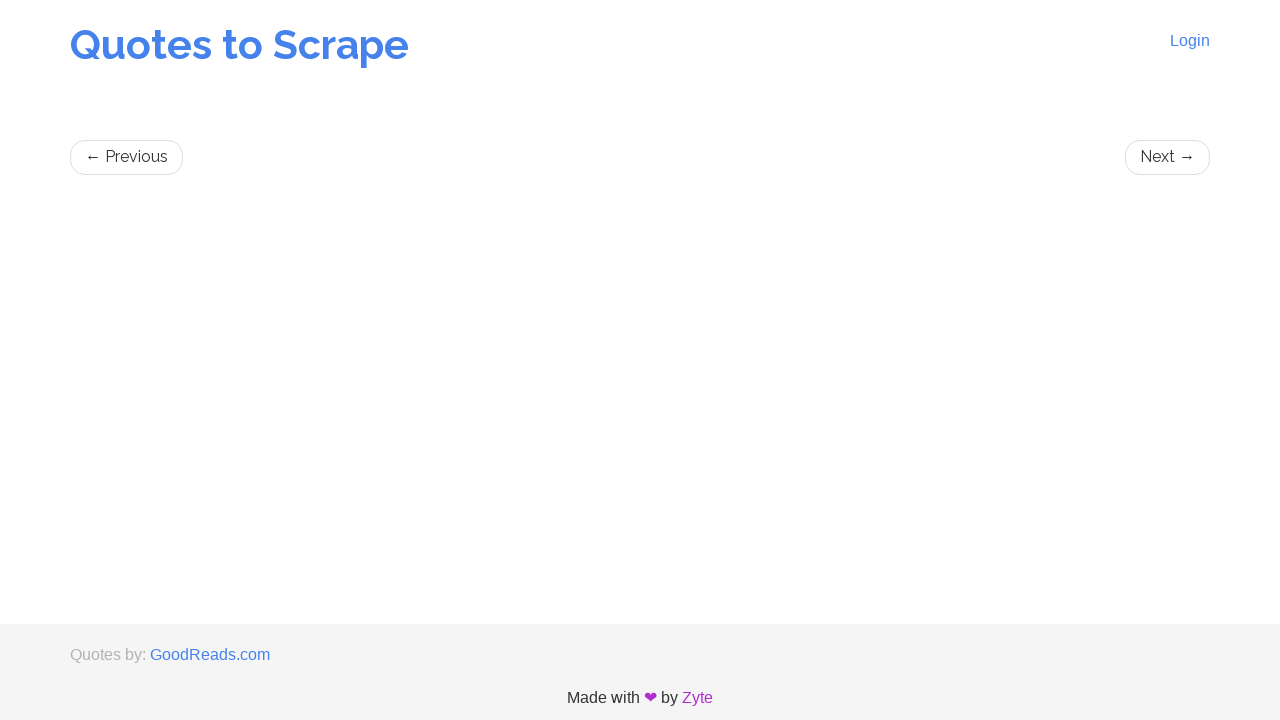

Tags became visible on page 4
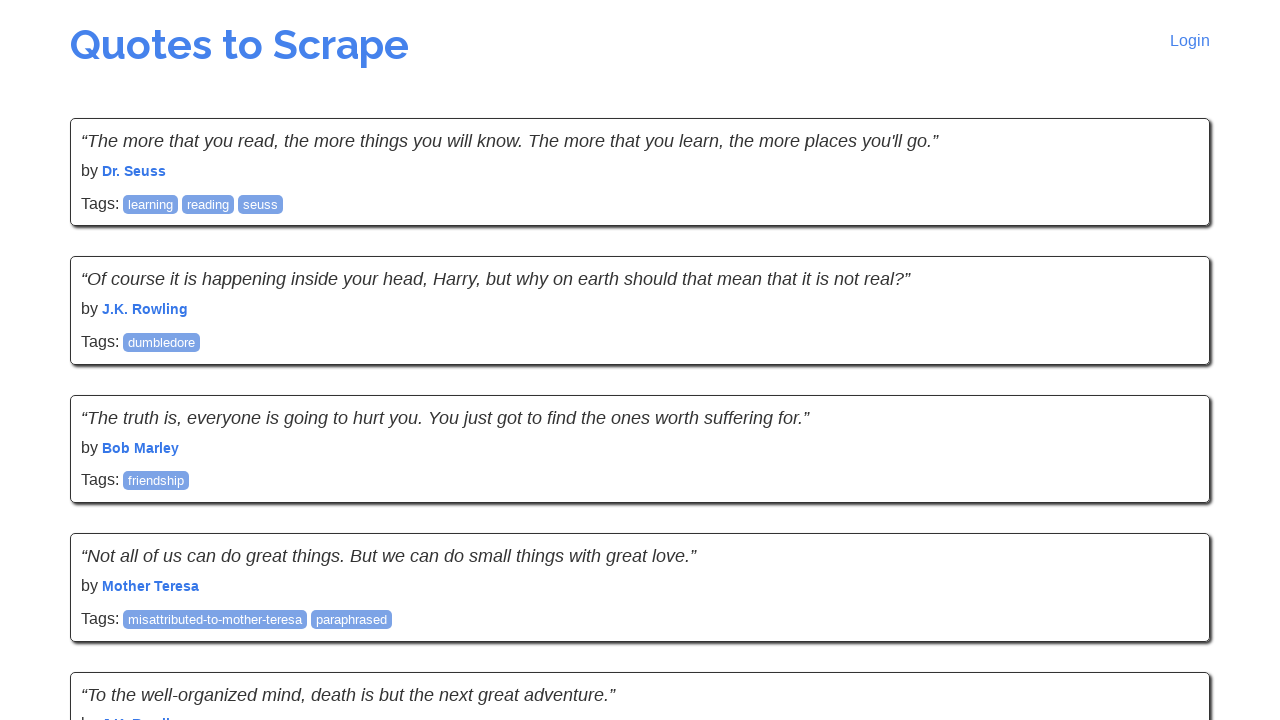

First tag element confirmed present on page 4
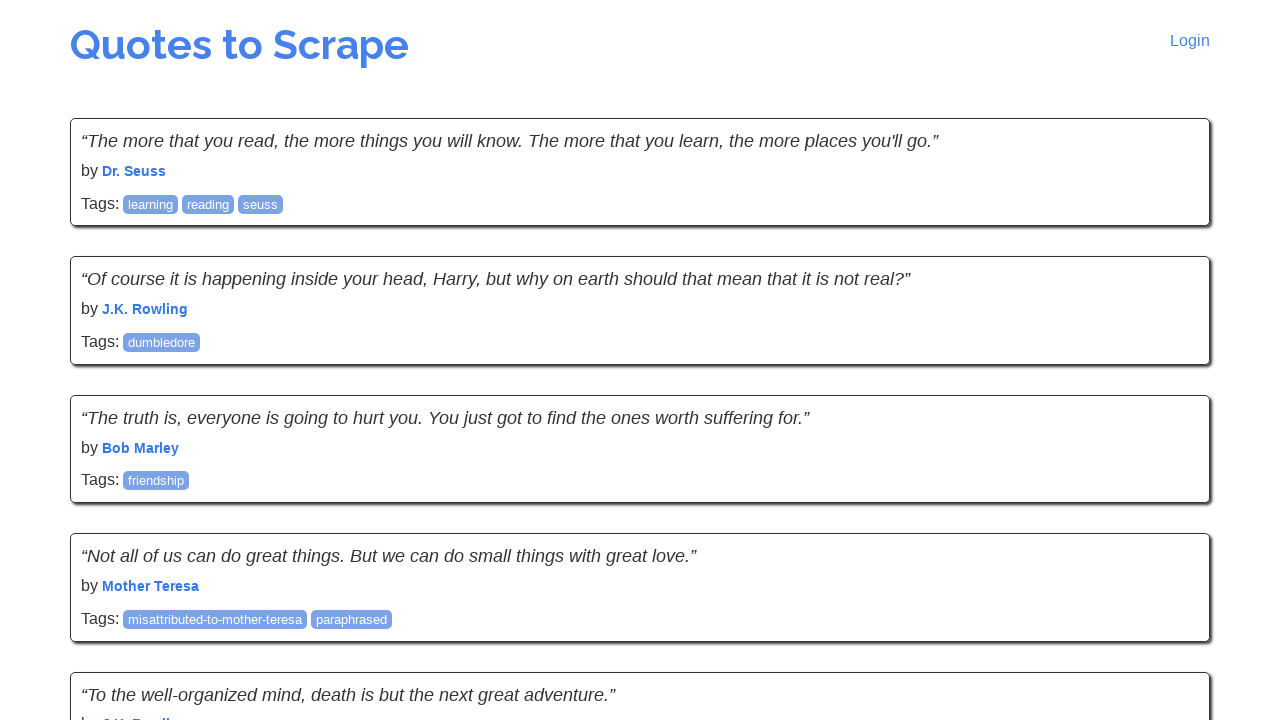

Navigated to page 5 of quotes website
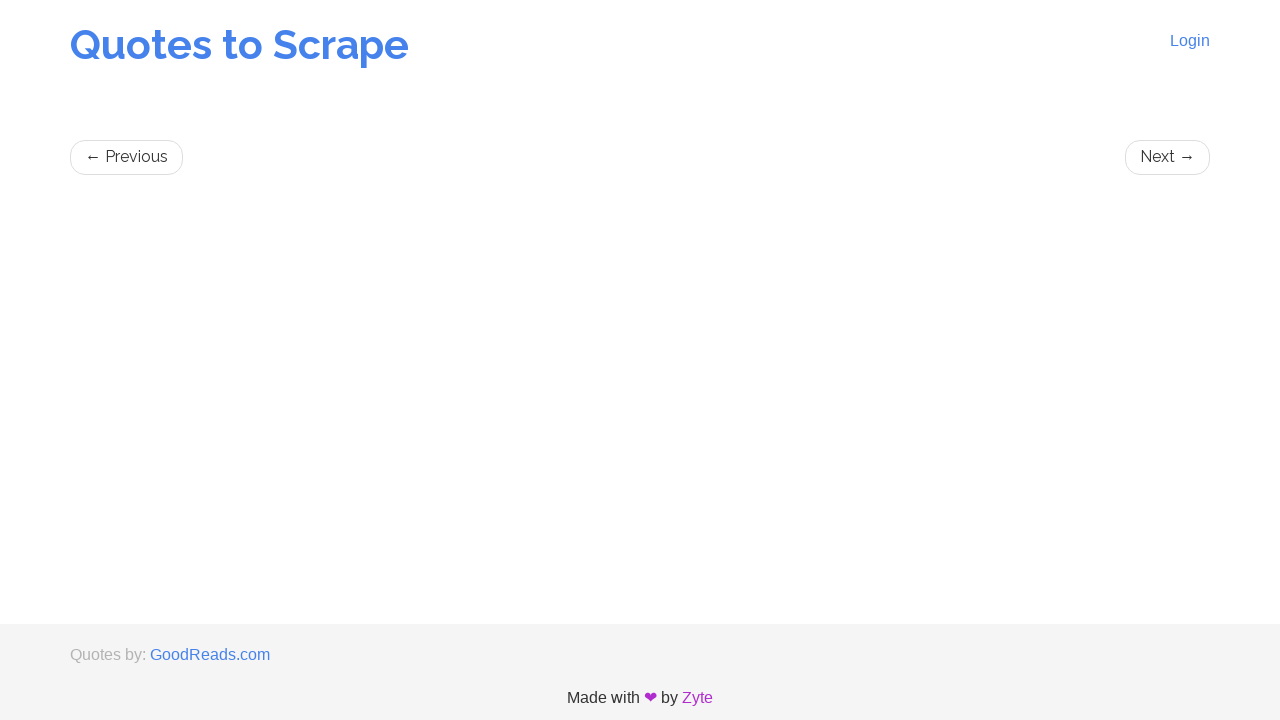

Tags became visible on page 5
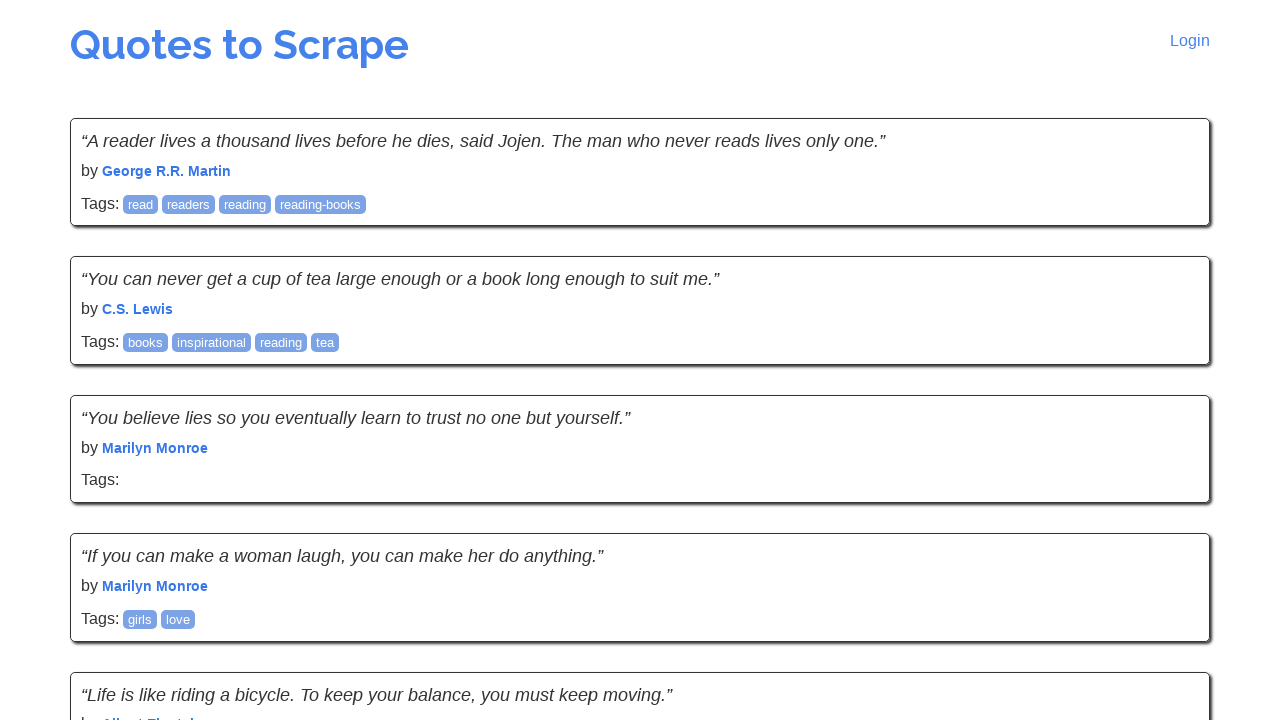

First tag element confirmed present on page 5
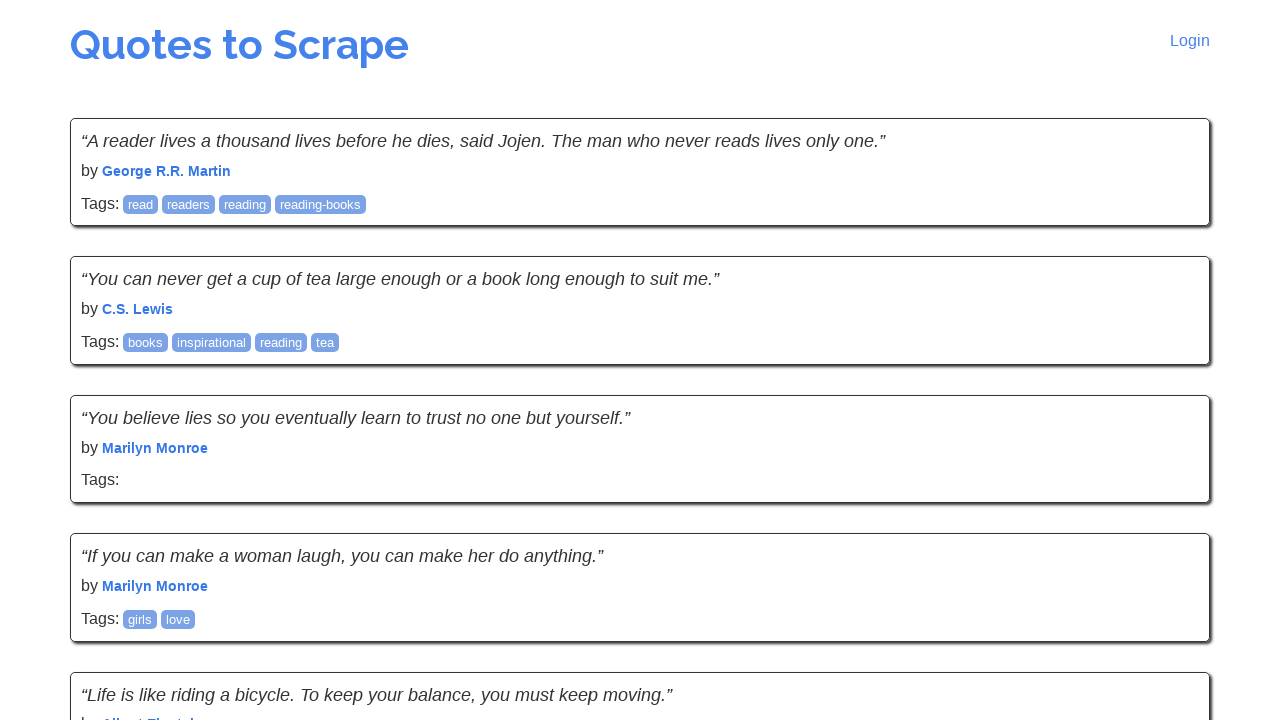

Navigated to page 6 of quotes website
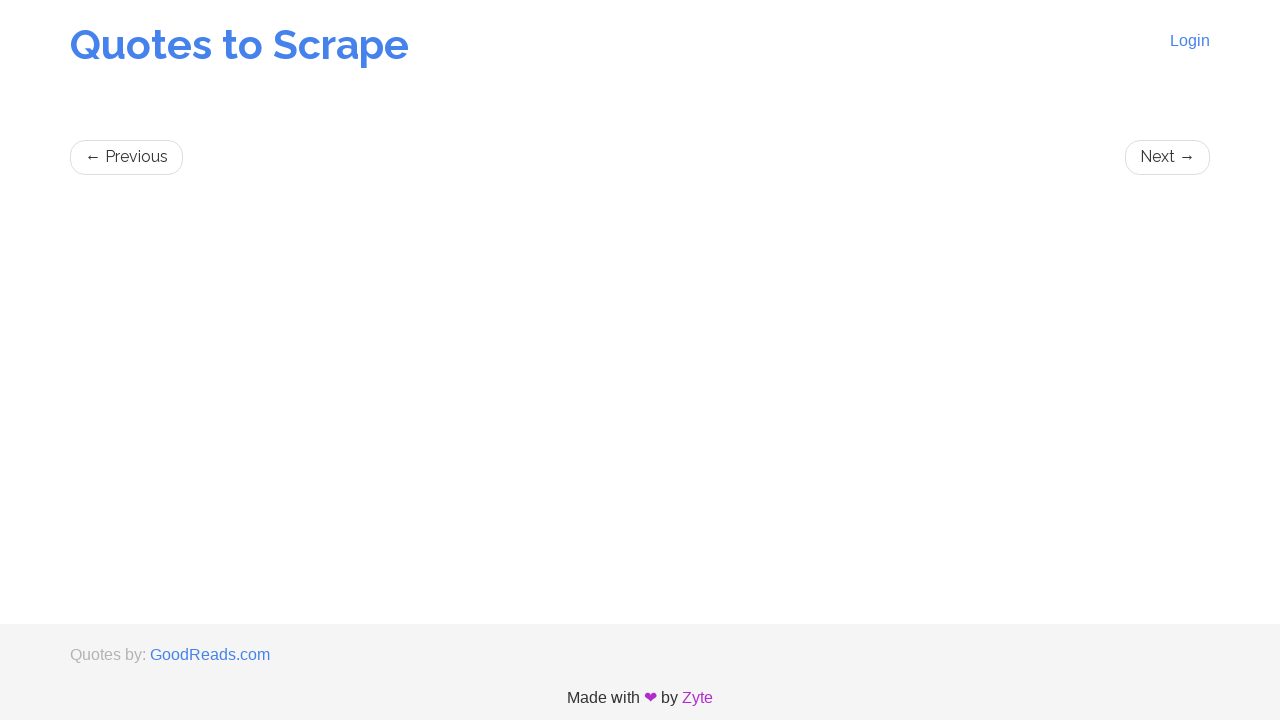

Tags became visible on page 6
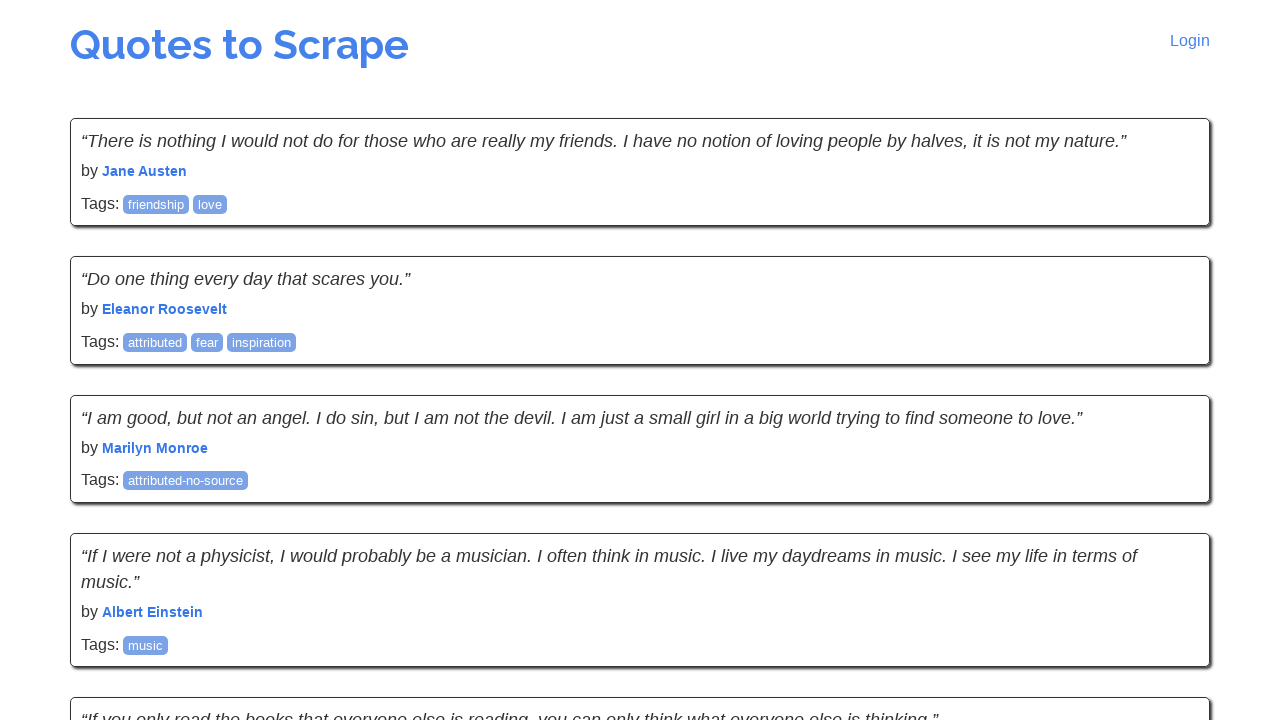

First tag element confirmed present on page 6
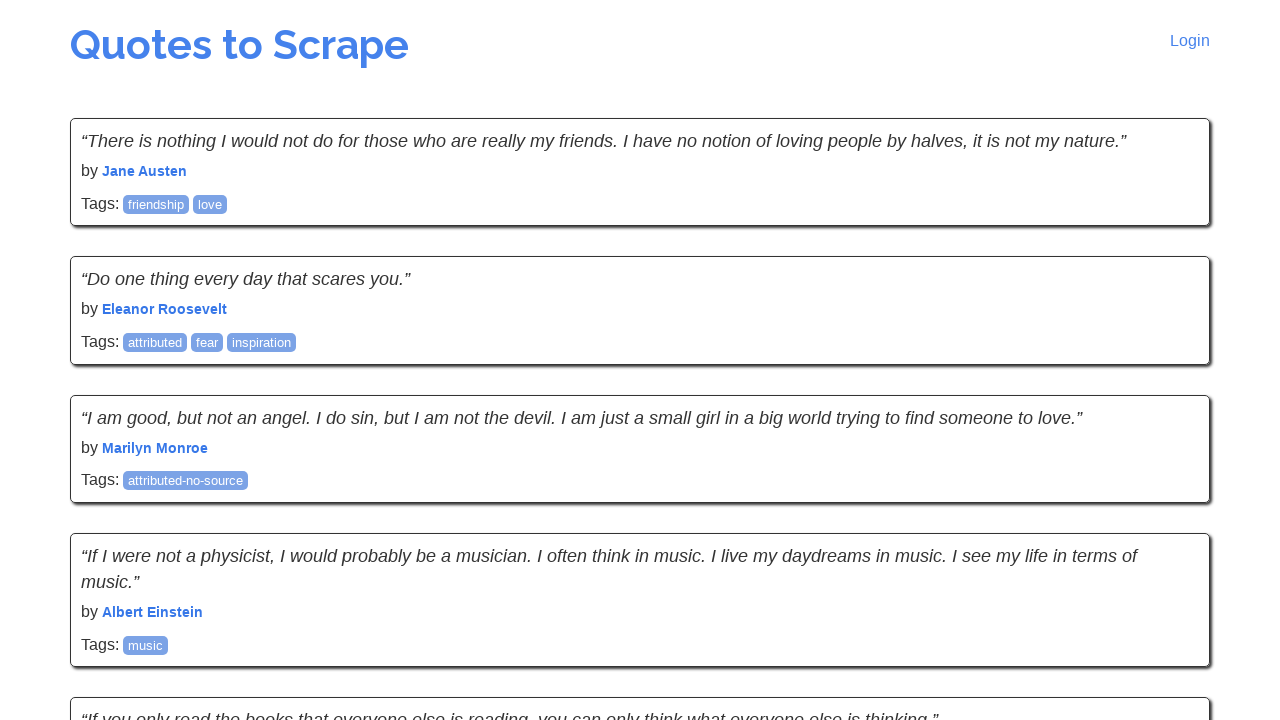

Navigated to page 7 of quotes website
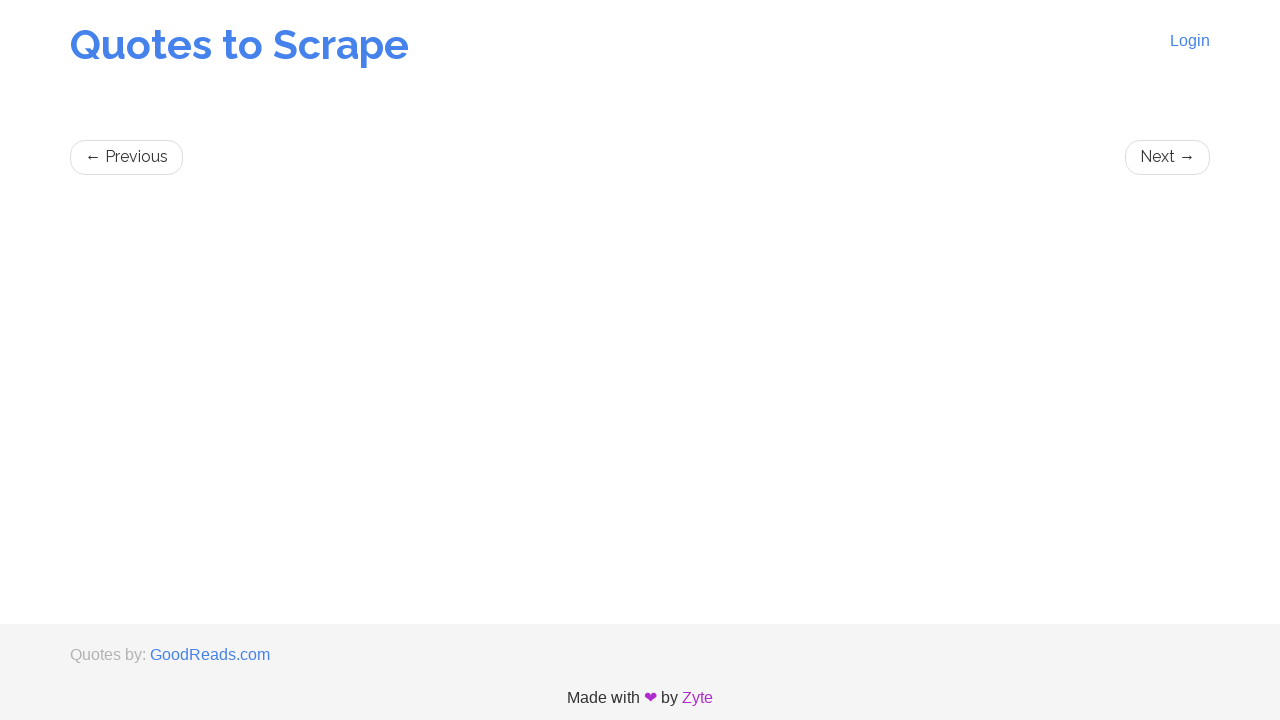

Tags became visible on page 7
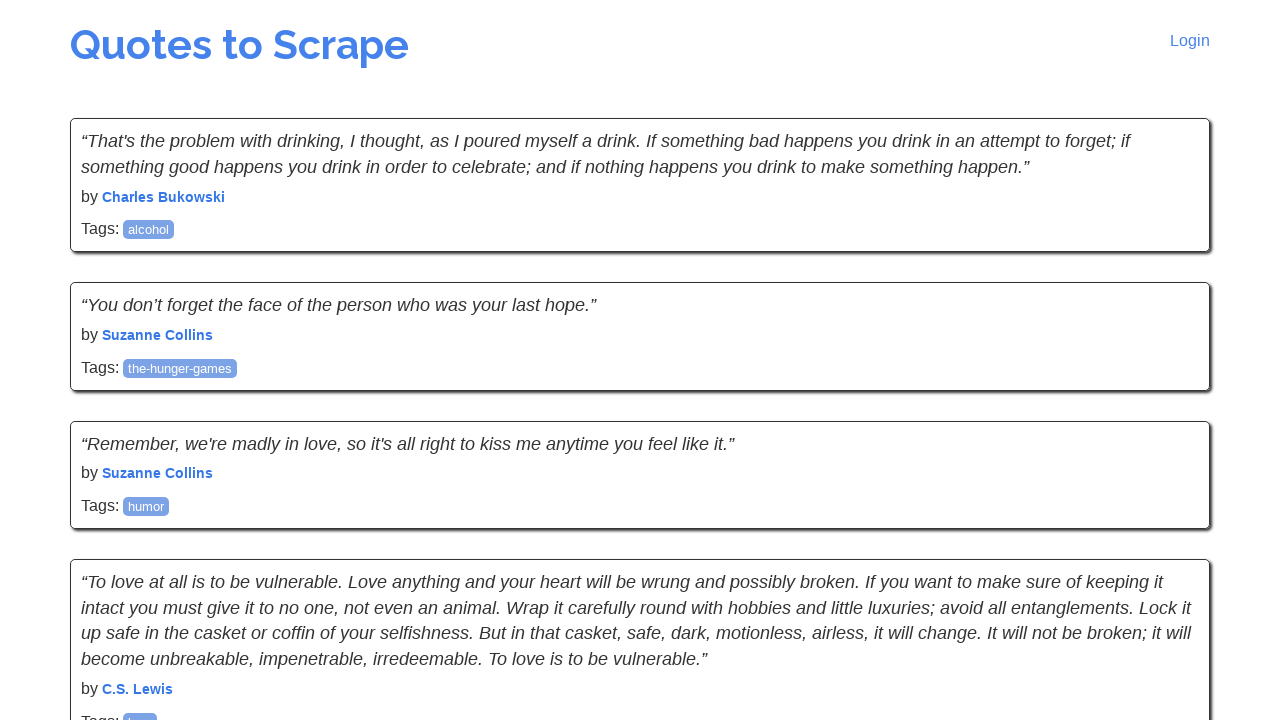

First tag element confirmed present on page 7
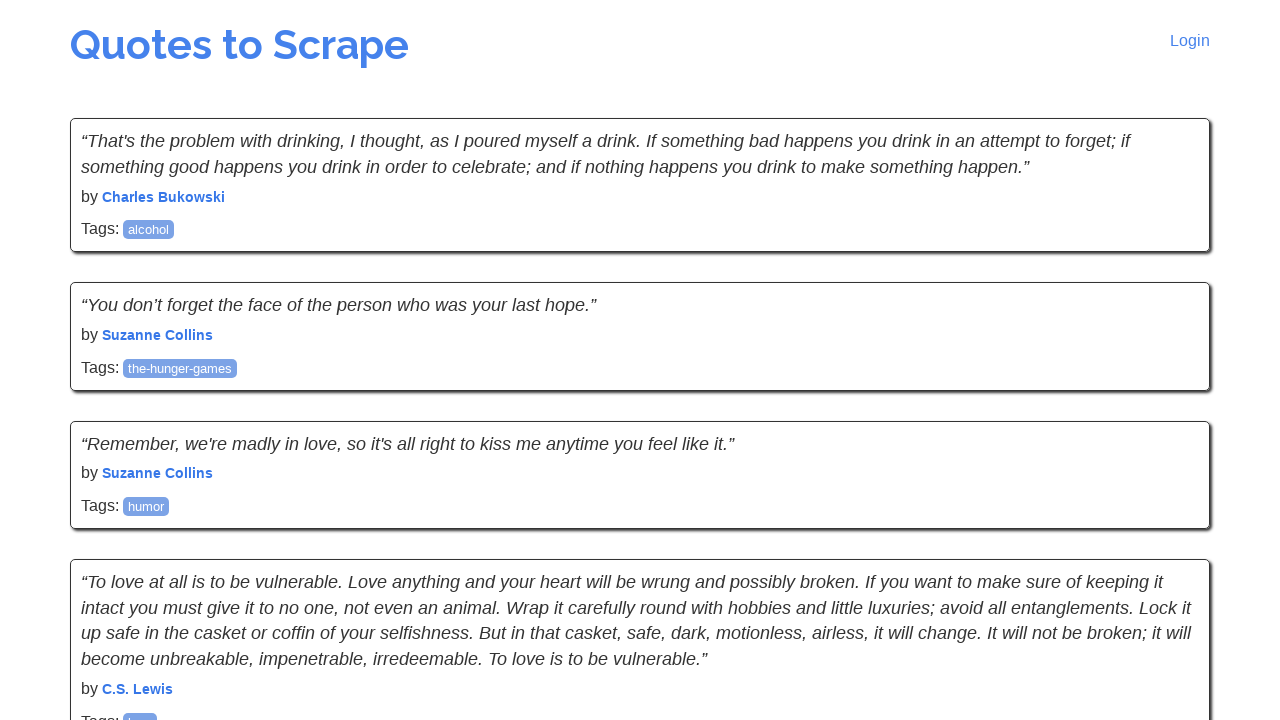

Navigated to page 8 of quotes website
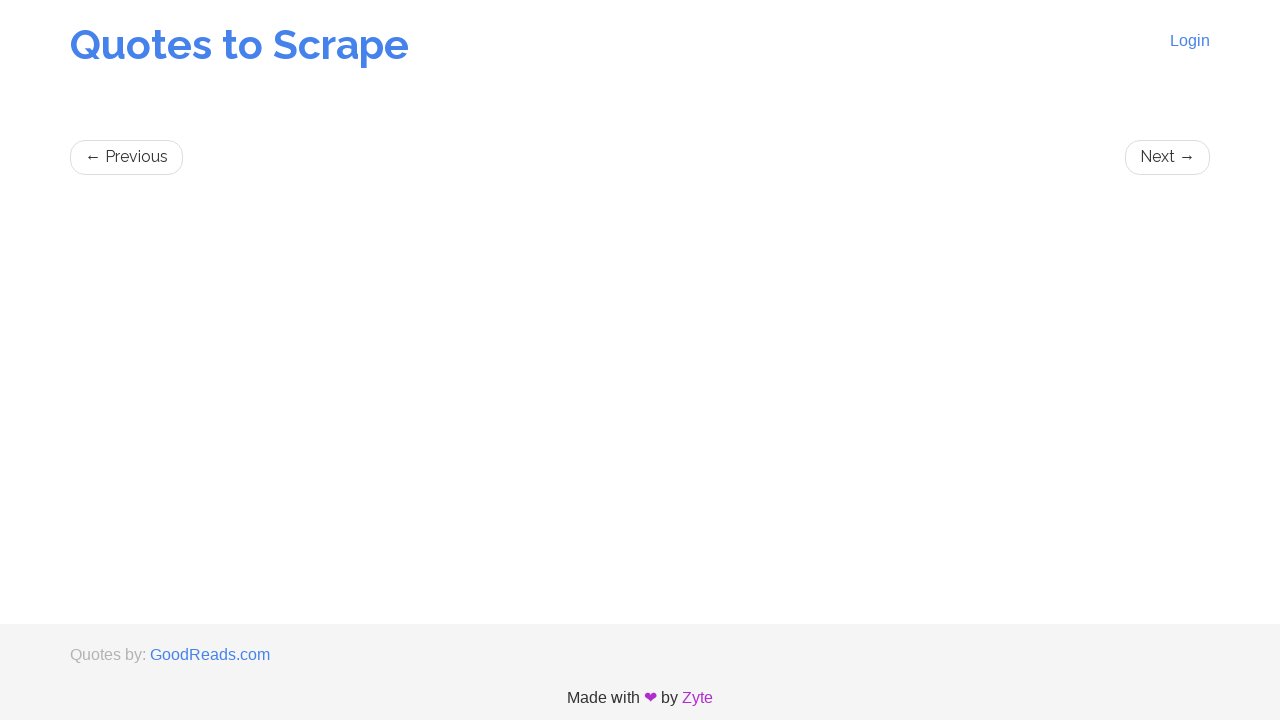

Tags became visible on page 8
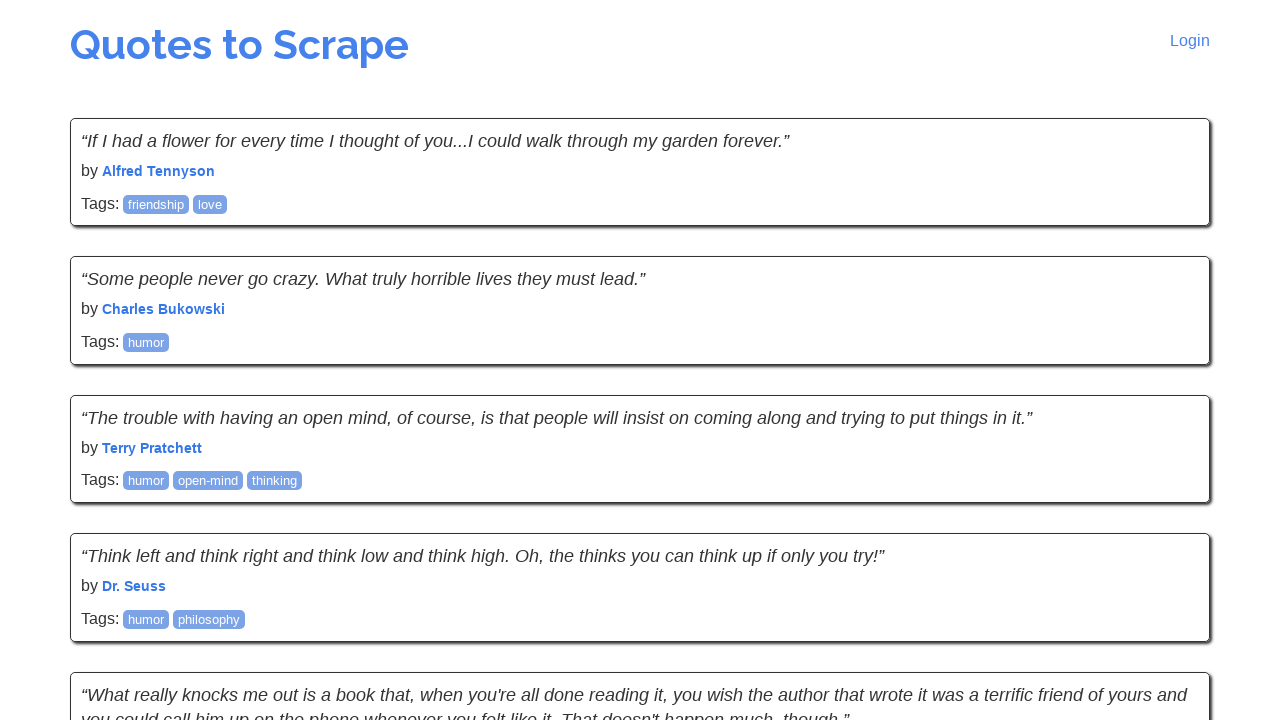

First tag element confirmed present on page 8
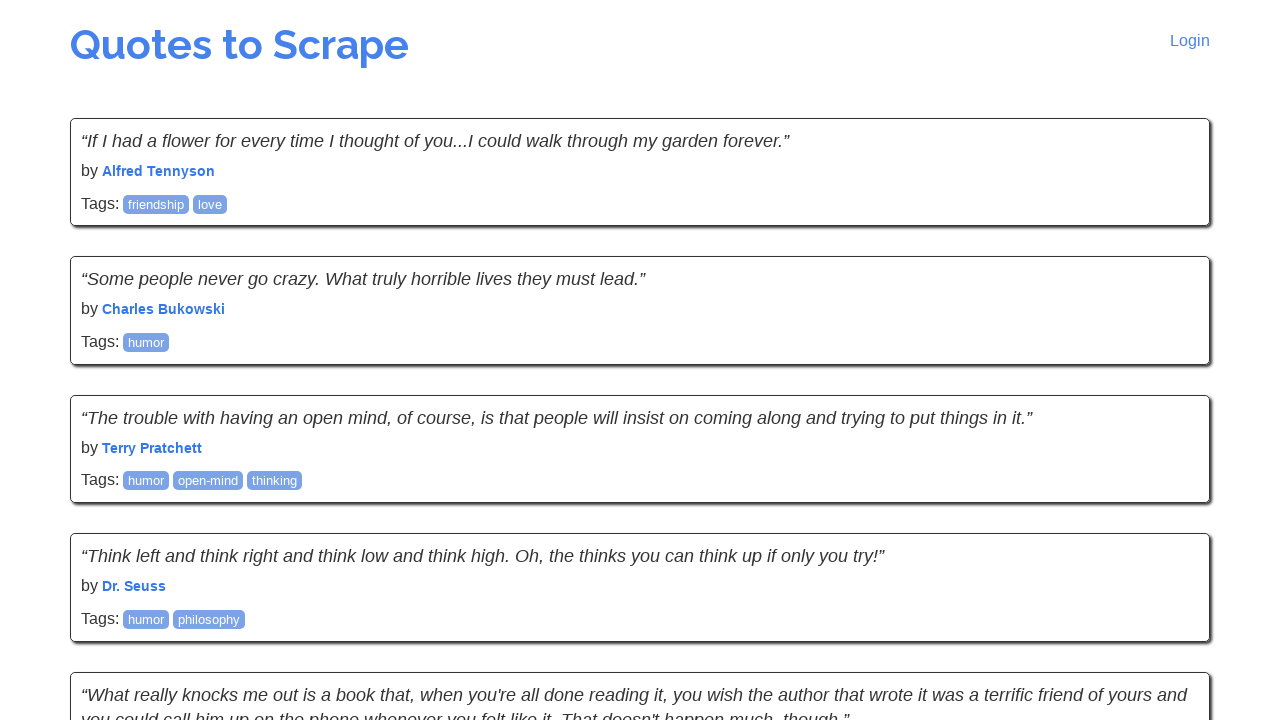

Navigated to page 9 of quotes website
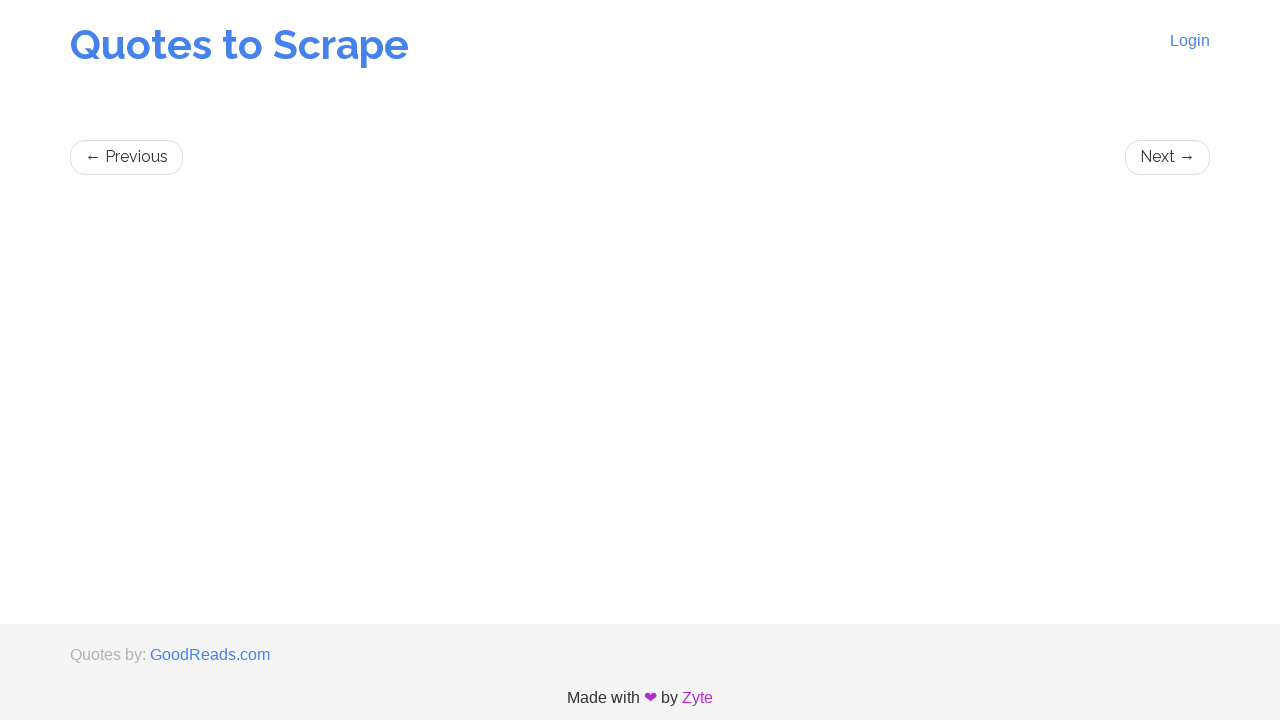

Tags became visible on page 9
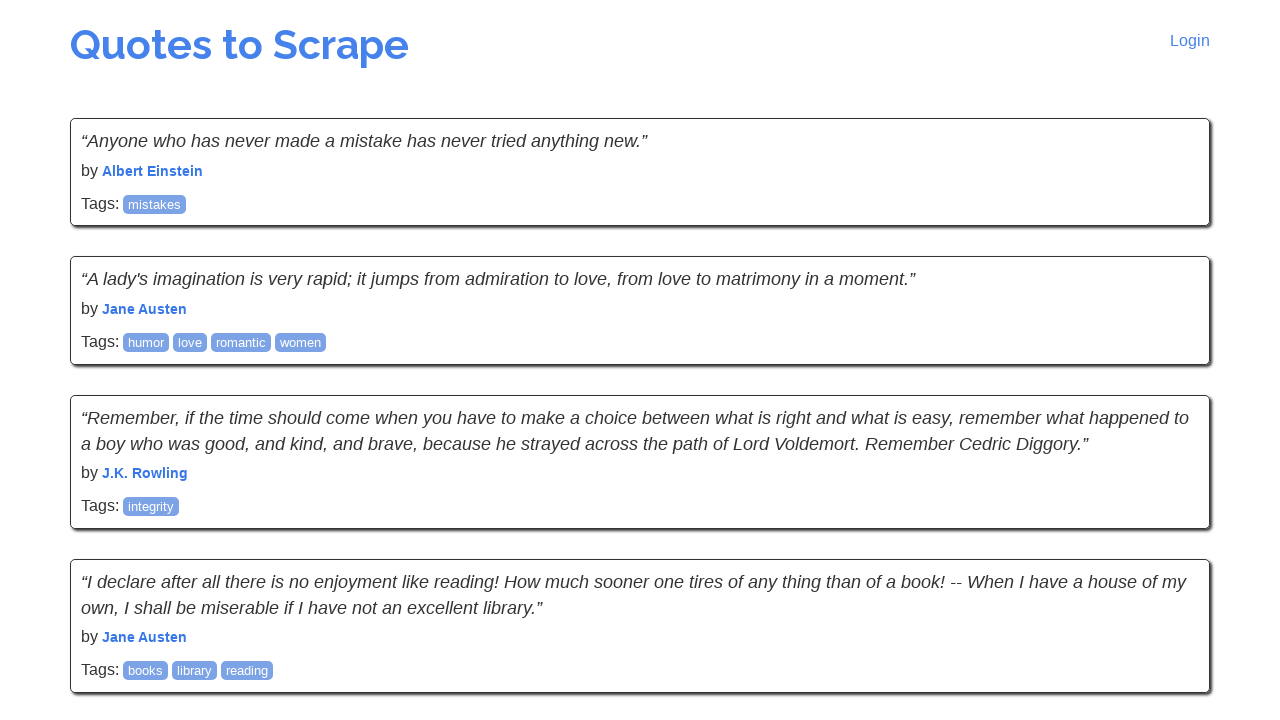

First tag element confirmed present on page 9
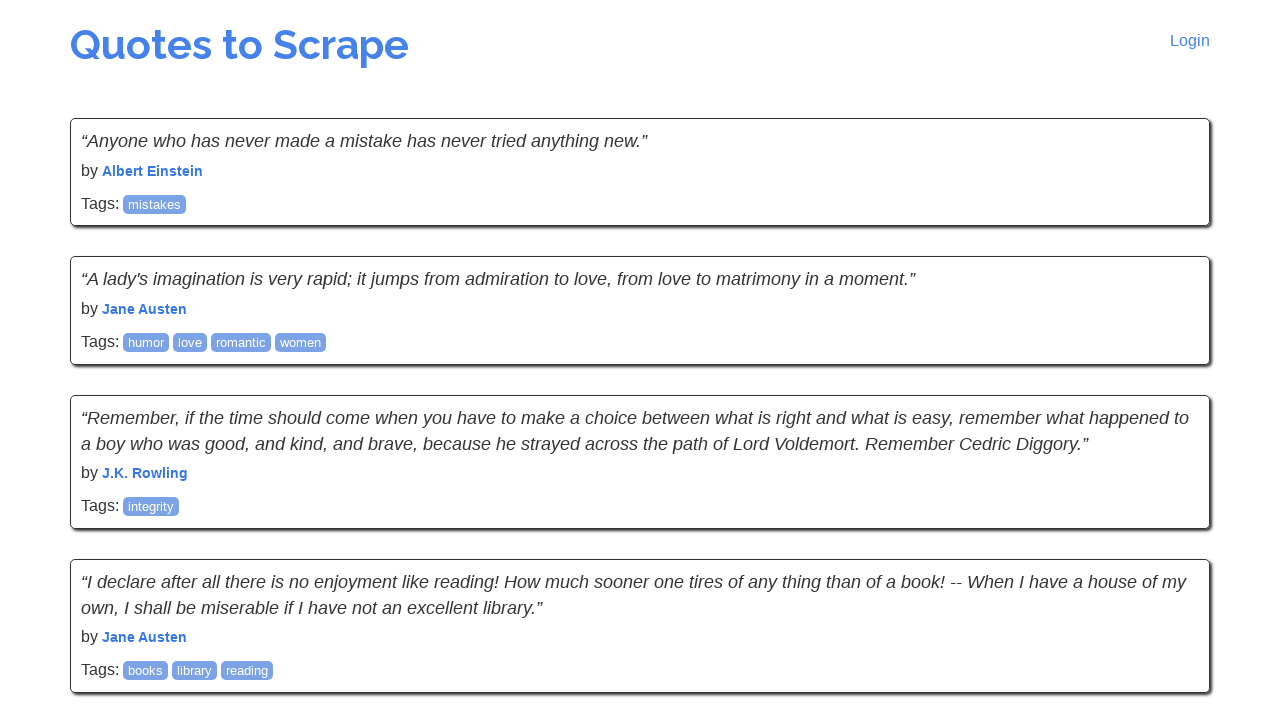

Navigated to page 10 of quotes website
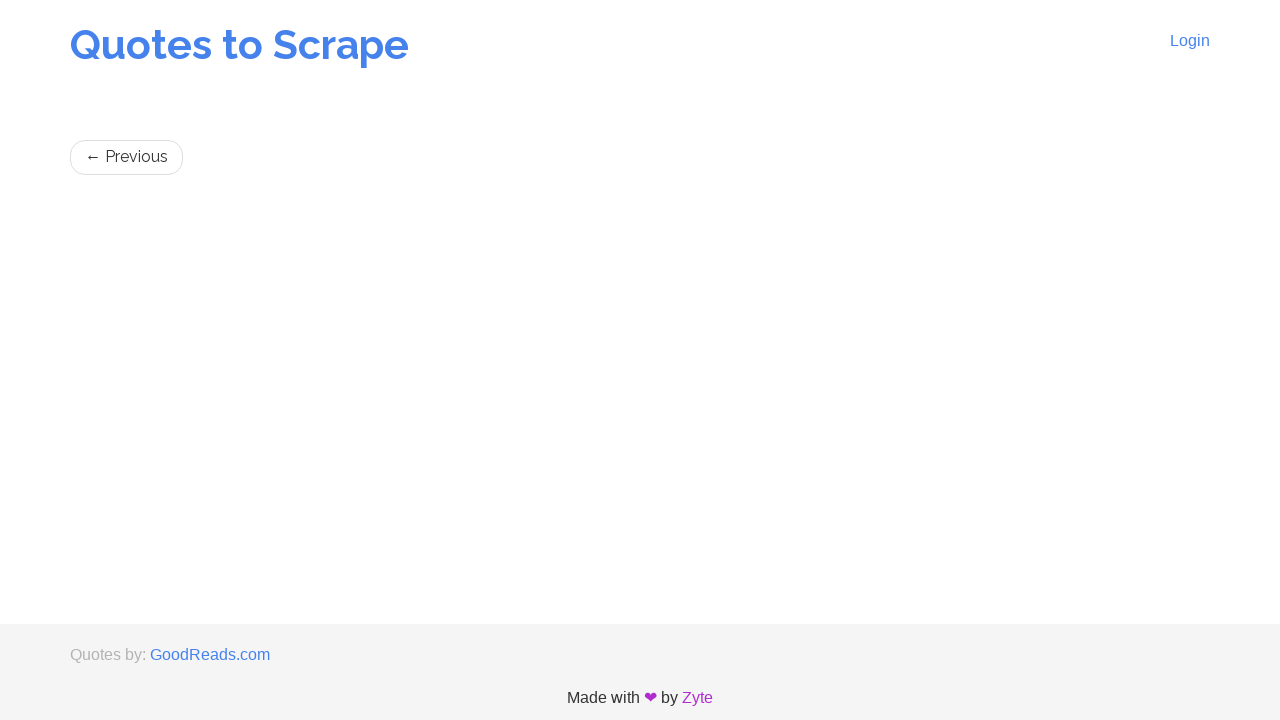

Tags became visible on page 10
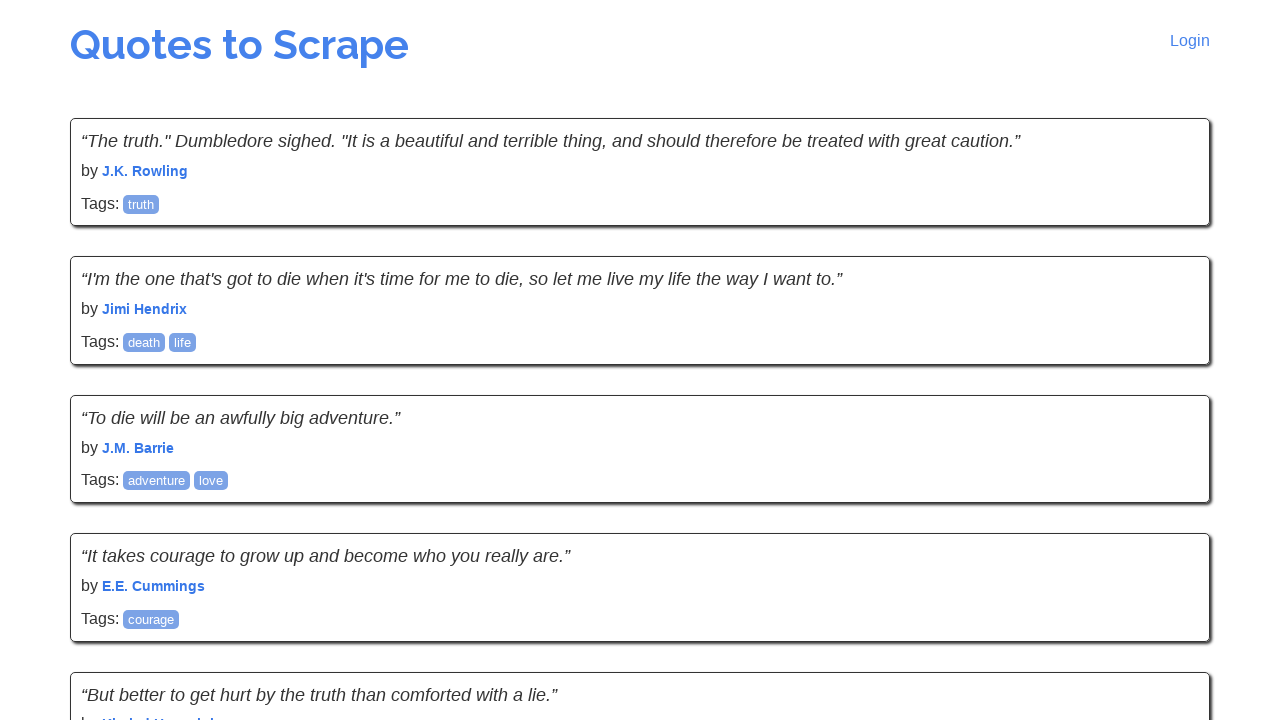

First tag element confirmed present on page 10
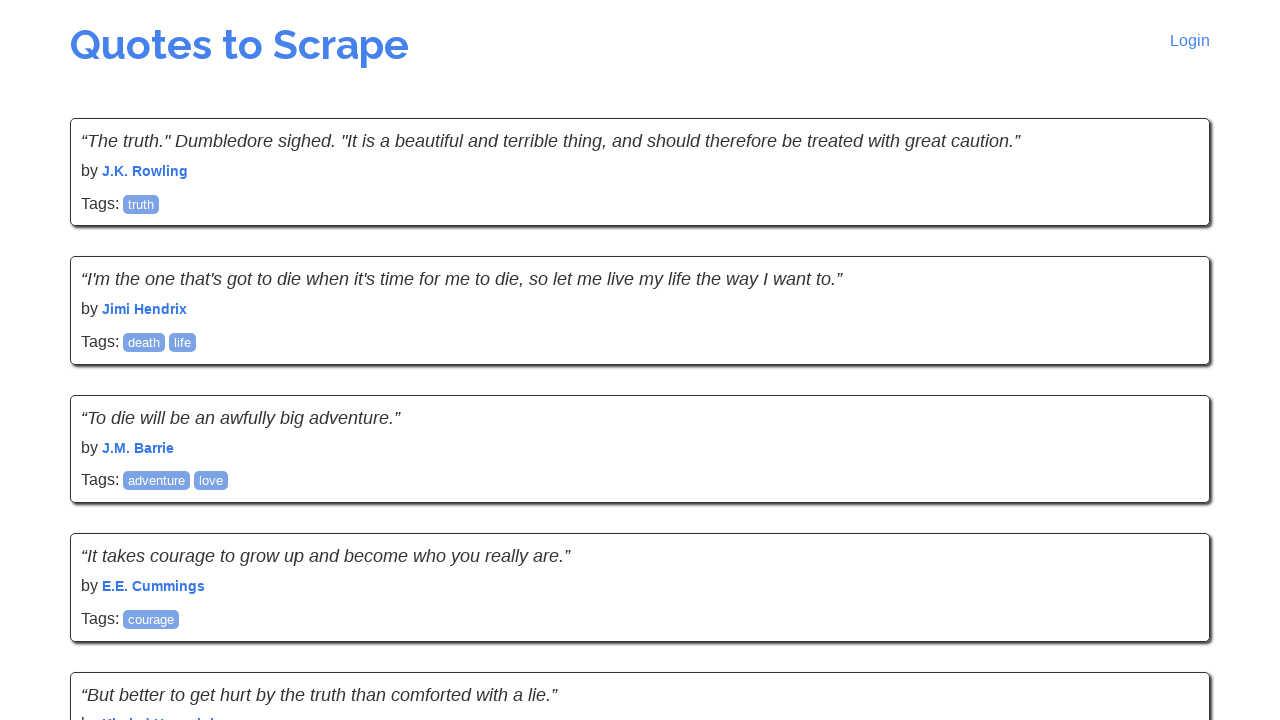

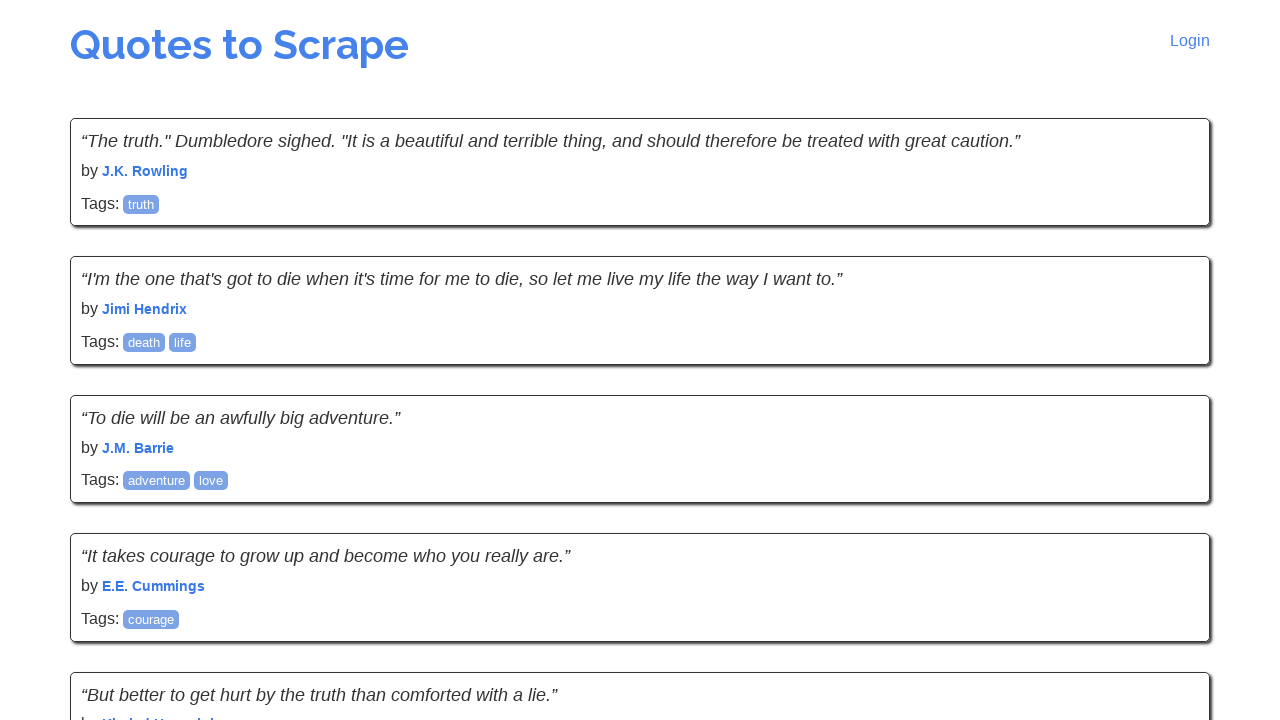